Tests focusing on a DOM element and verifying the focus state changes the element's class

Starting URL: https://example.cypress.io/commands/actions

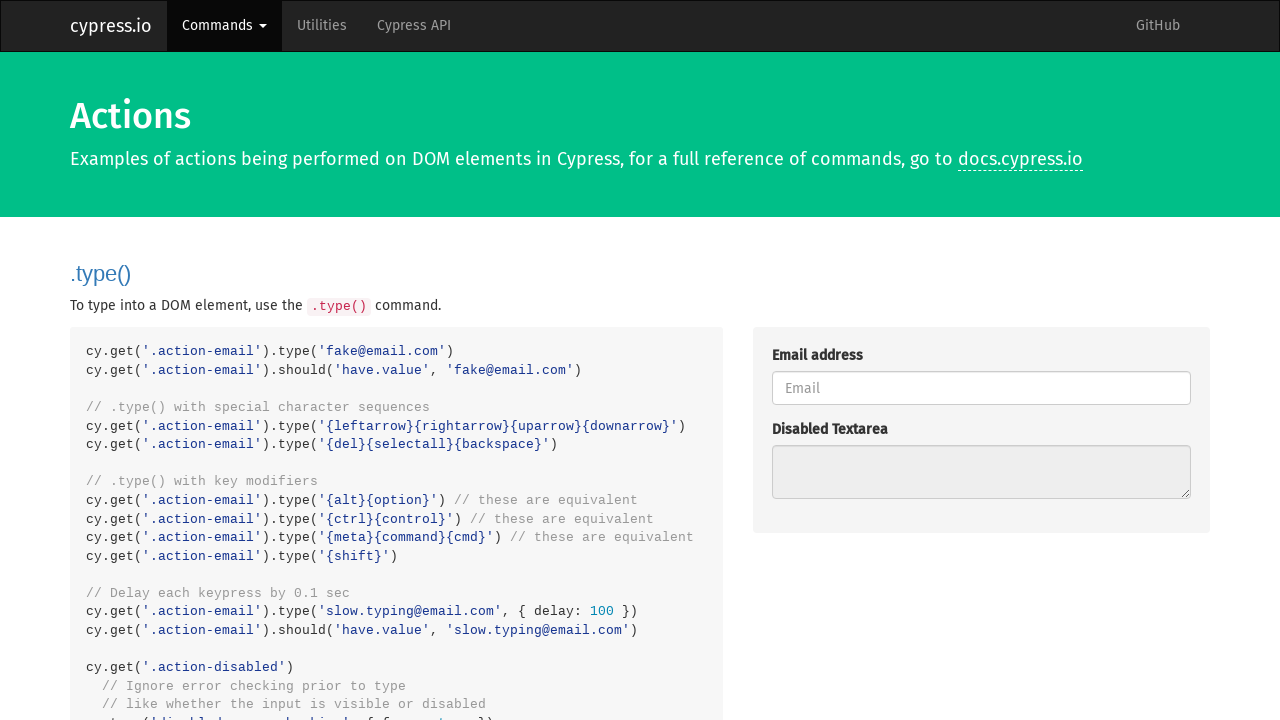

Navigated to example.cypress.io actions page
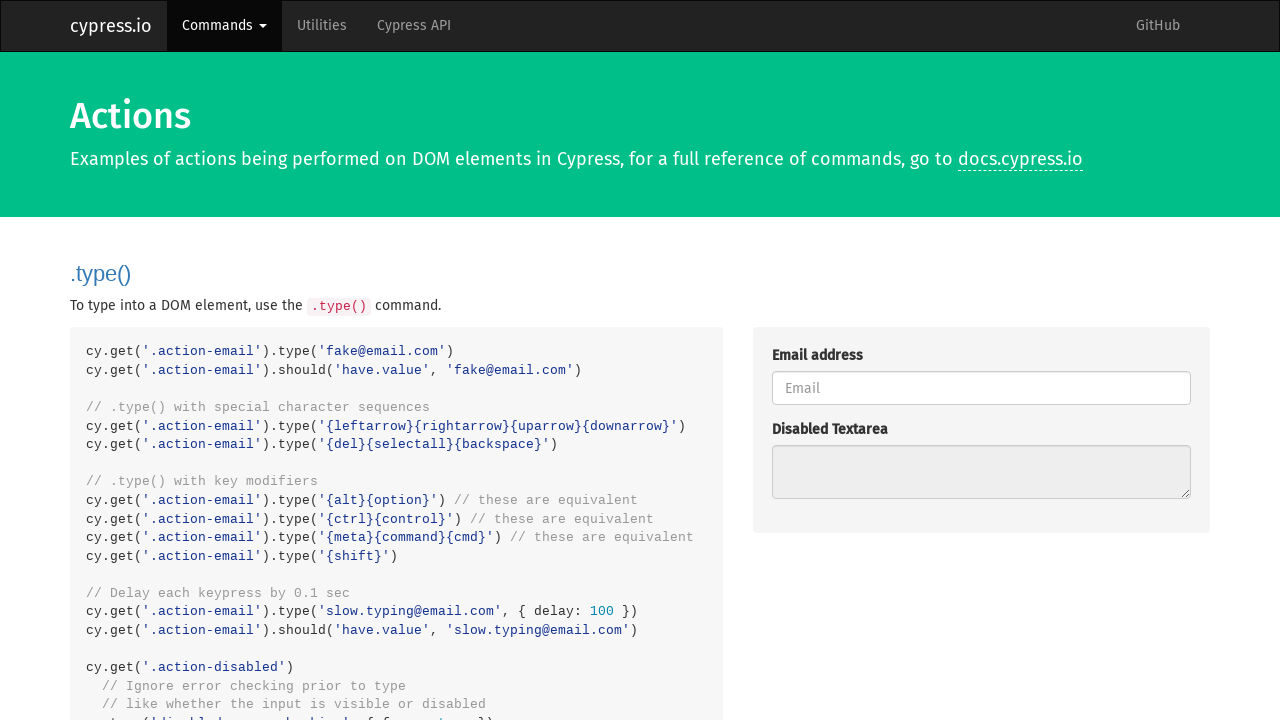

Focused on .action-focus element on .action-focus
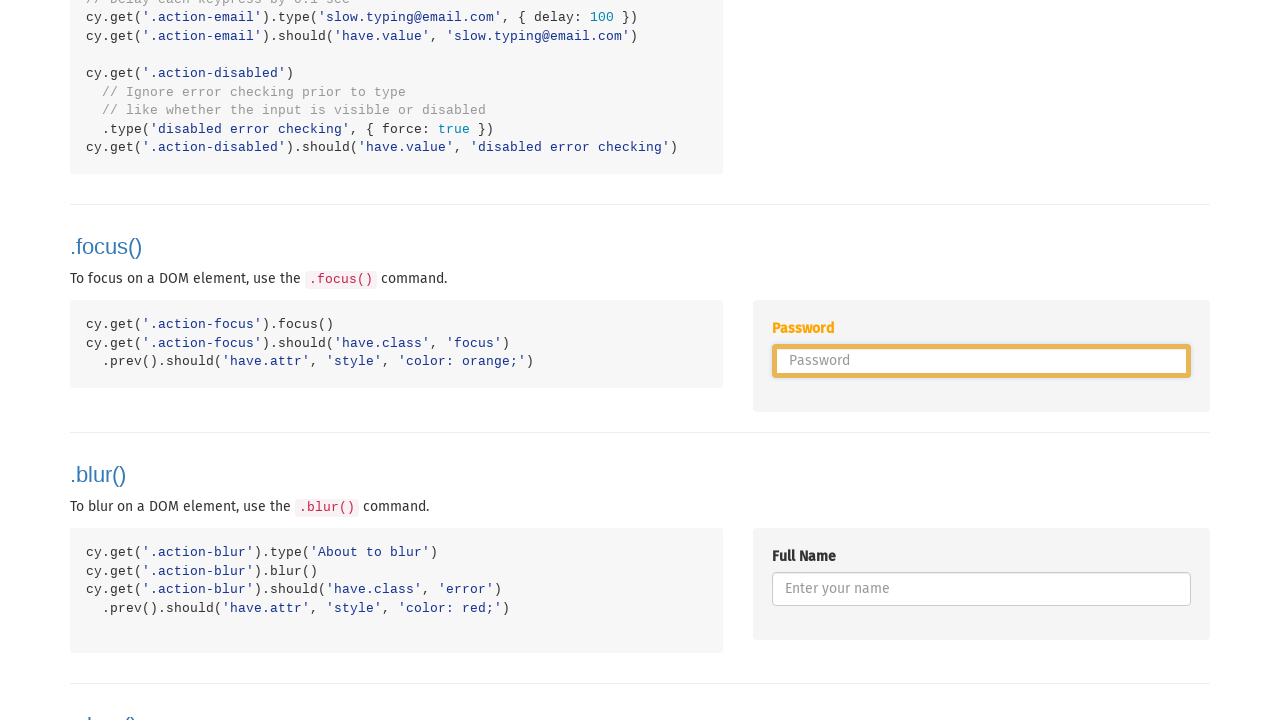

Verified focus class was applied to element
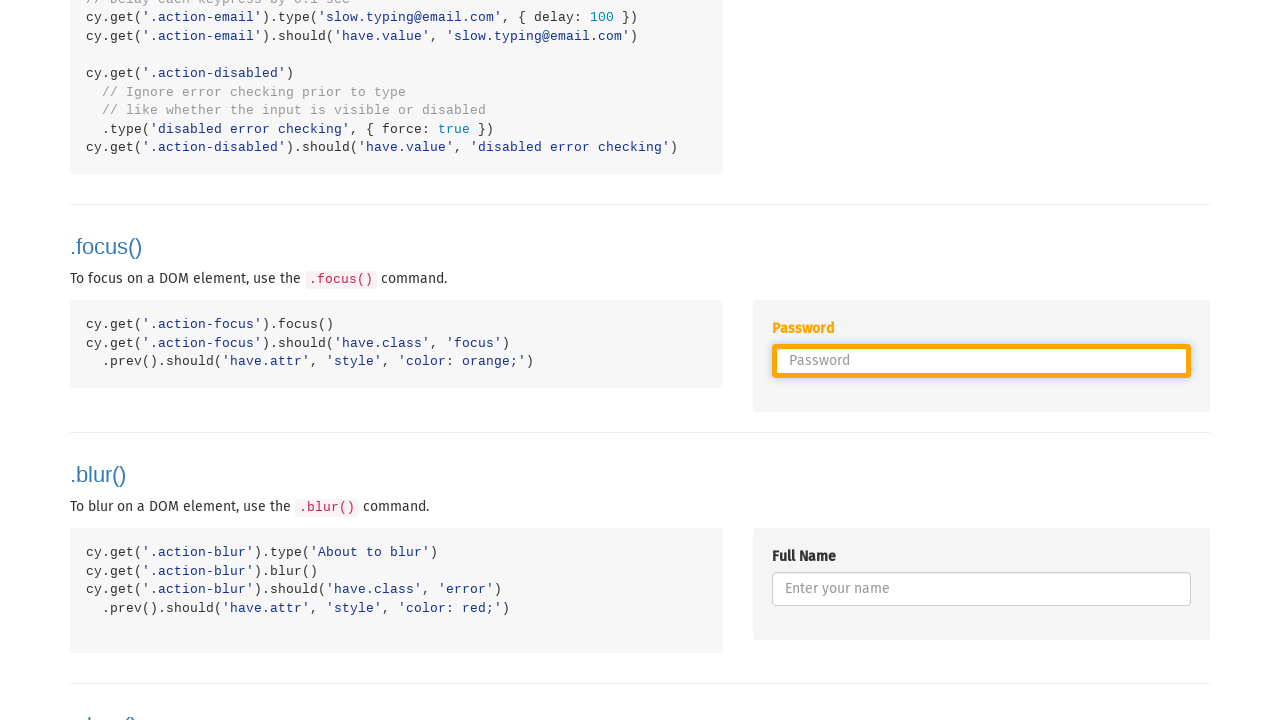

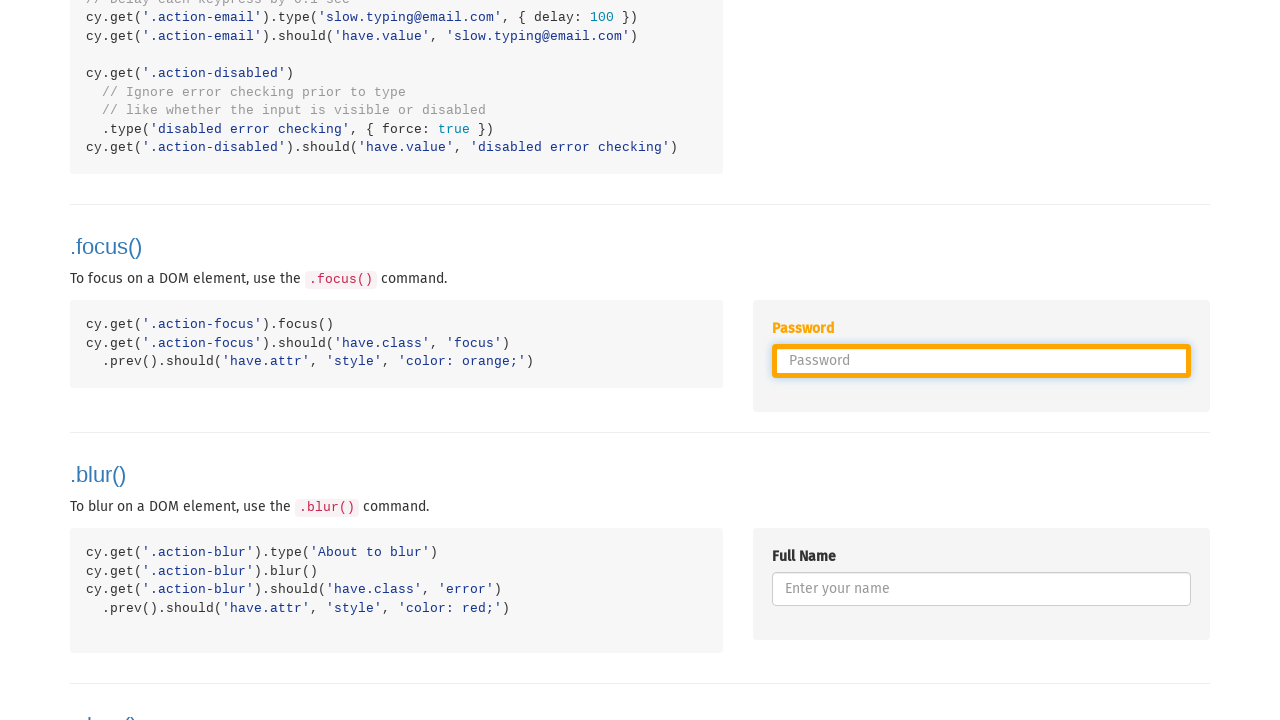